Tests JavaScript alert handling by clicking buttons to trigger different types of alerts (simple alert, confirm dialog, and prompt dialog) and interacting with them

Starting URL: https://the-internet.herokuapp.com/

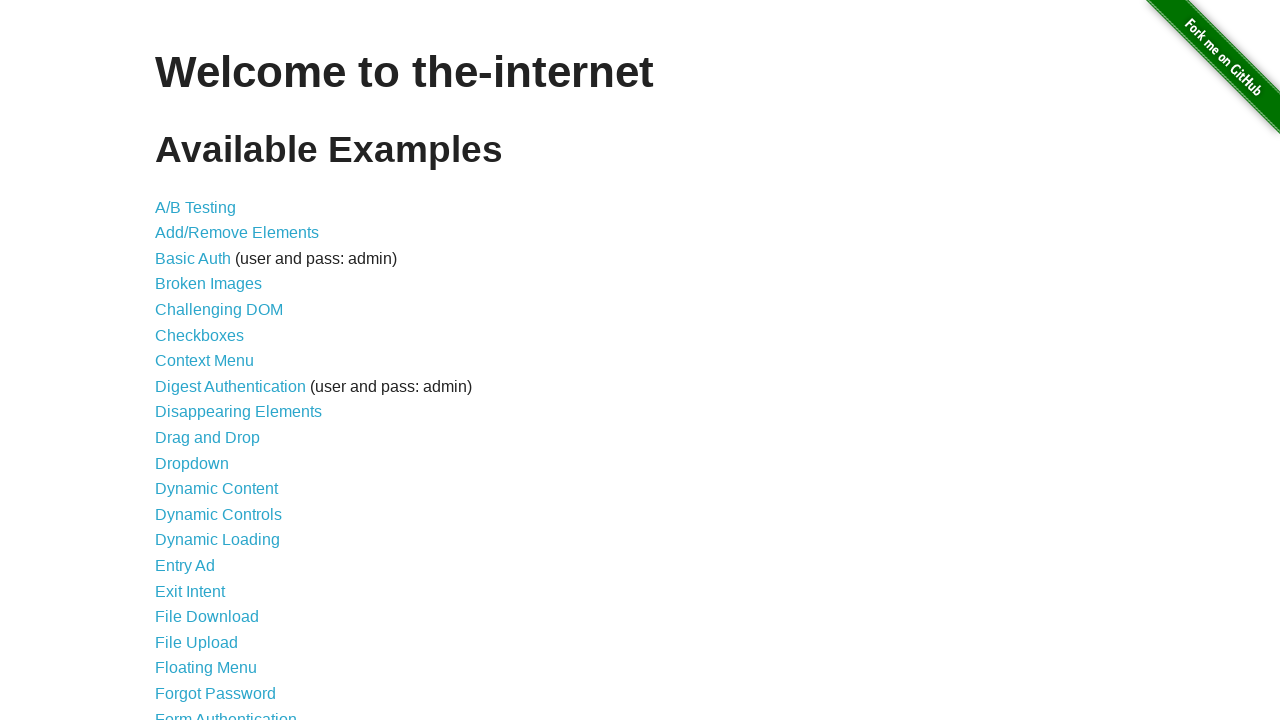

Clicked on JavaScript Alerts link at (214, 361) on text=JavaScript Alerts
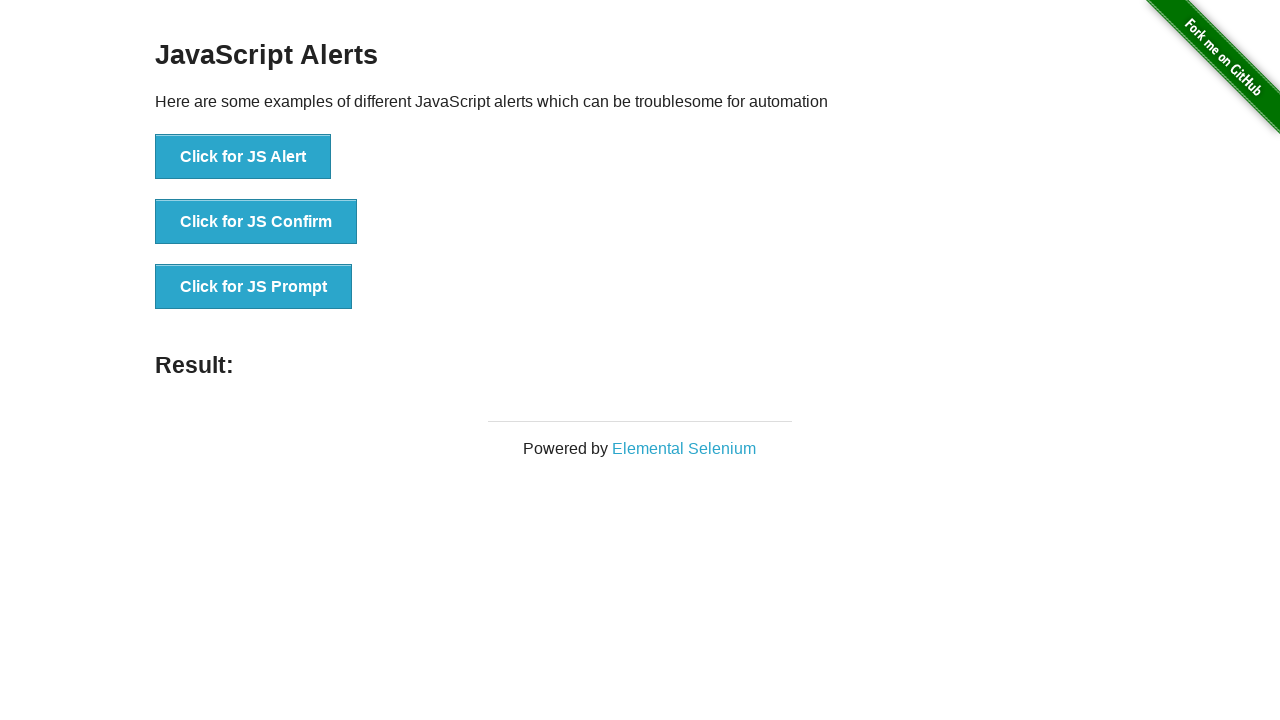

Clicked button to trigger JS Alert at (243, 157) on button:has-text('Click for JS Alert')
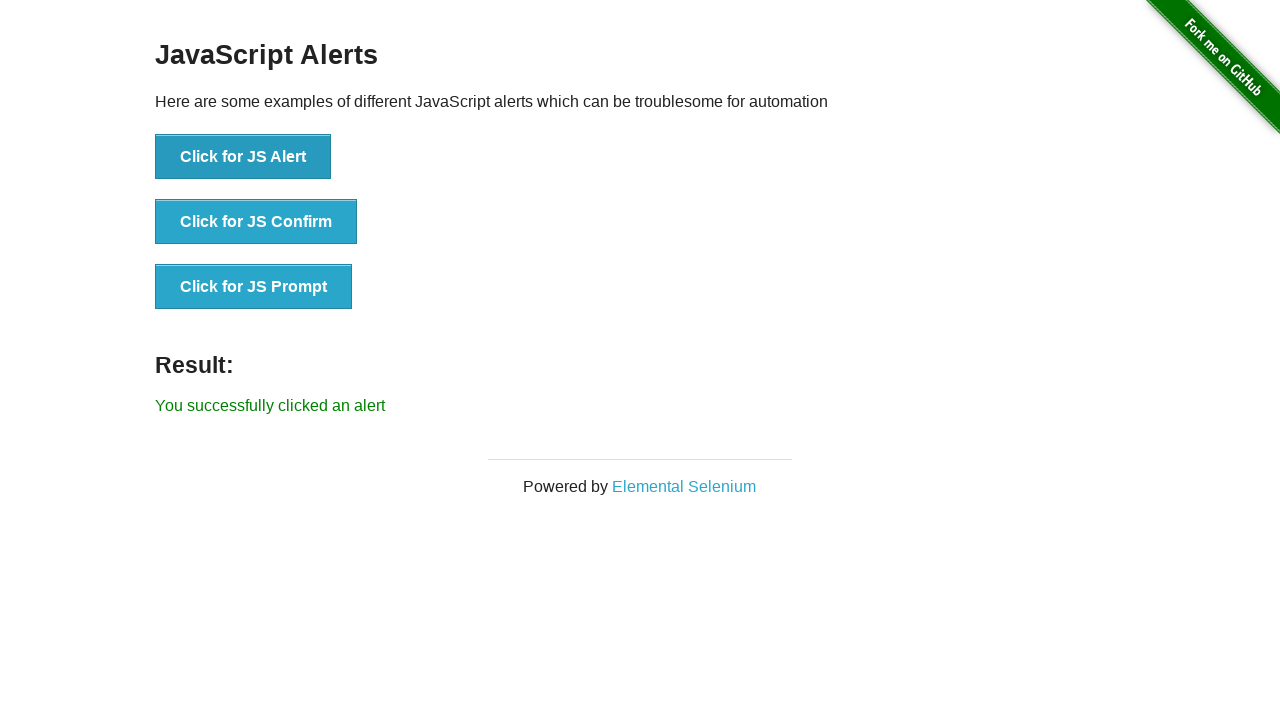

Set up dialog handler to accept alerts
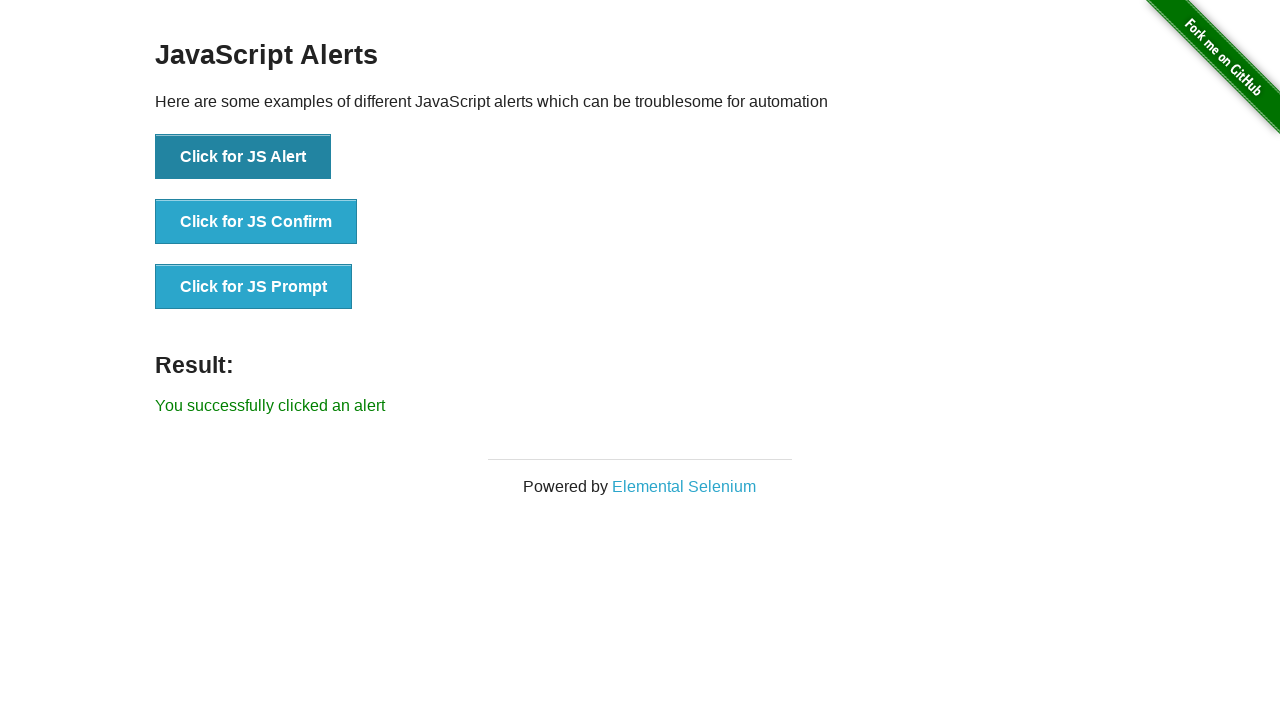

Clicked button to trigger JS Confirm dialog at (256, 222) on button:has-text('Click for JS Confirm')
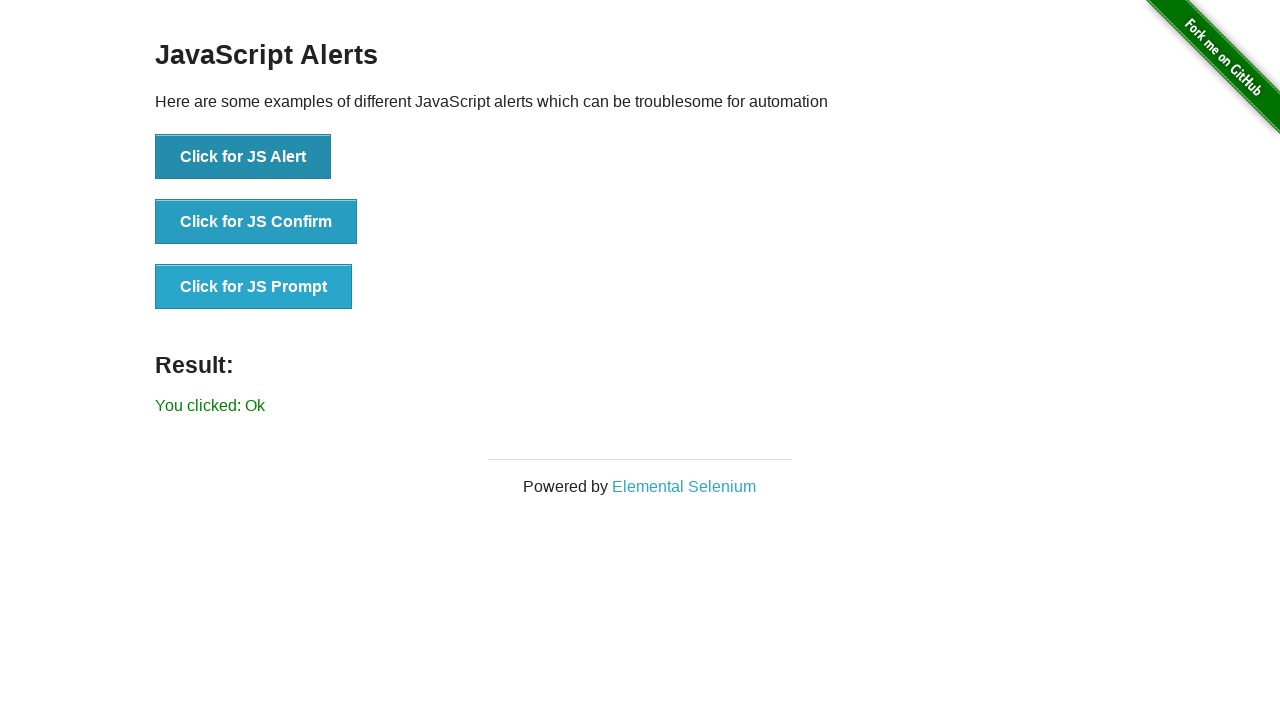

Accepted the confirm dialog
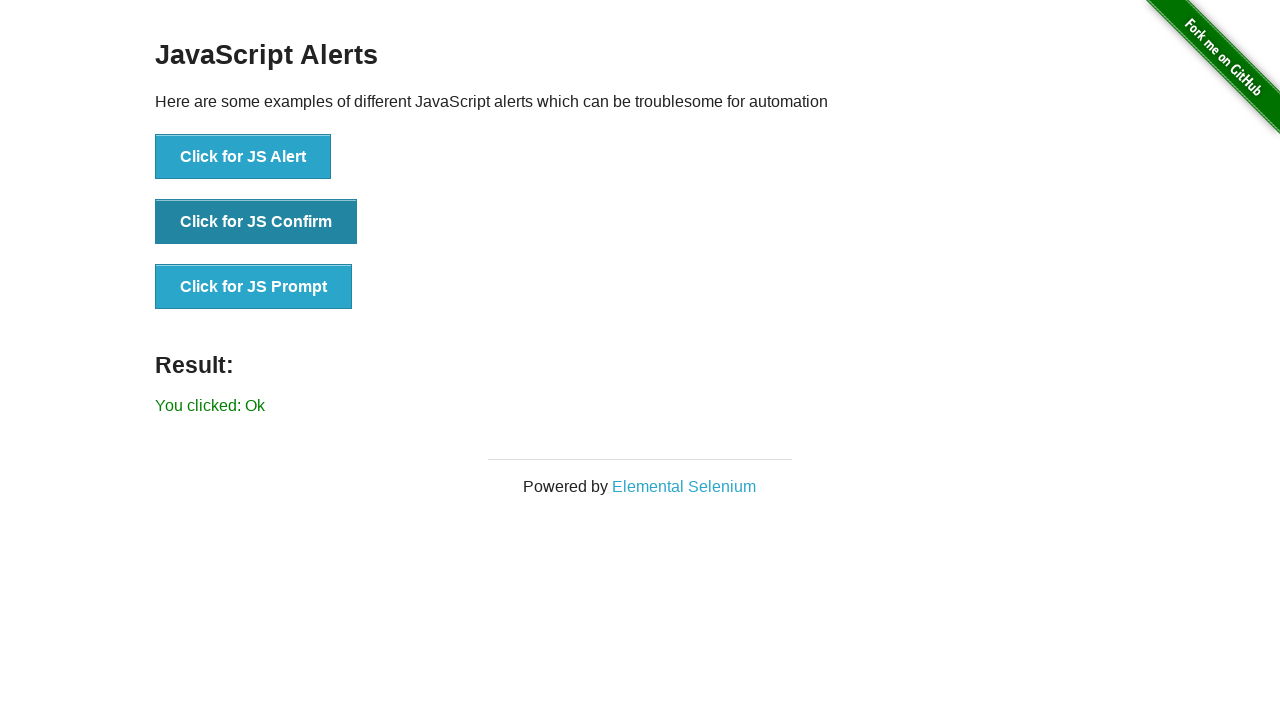

Clicked button to trigger JS Prompt dialog at (254, 287) on button:has-text('Click for JS Prompt')
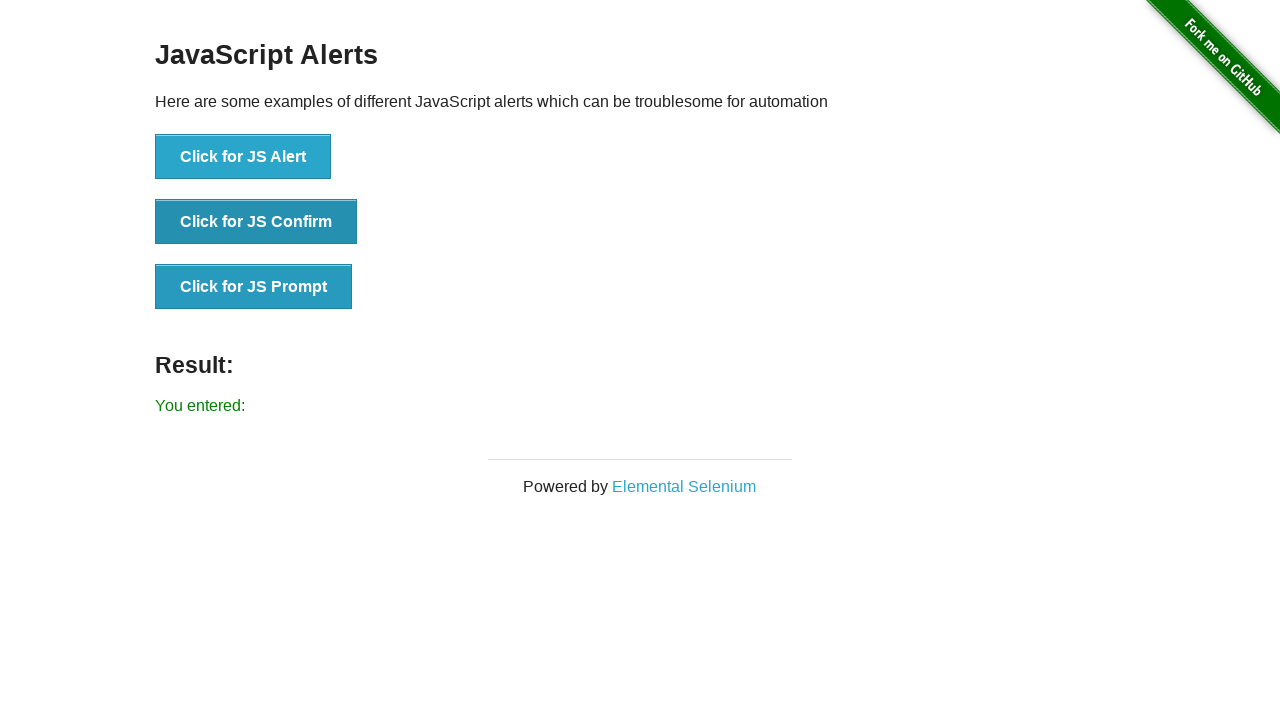

Filled prompt dialog with 'This is a tsunami alert' and accepted it
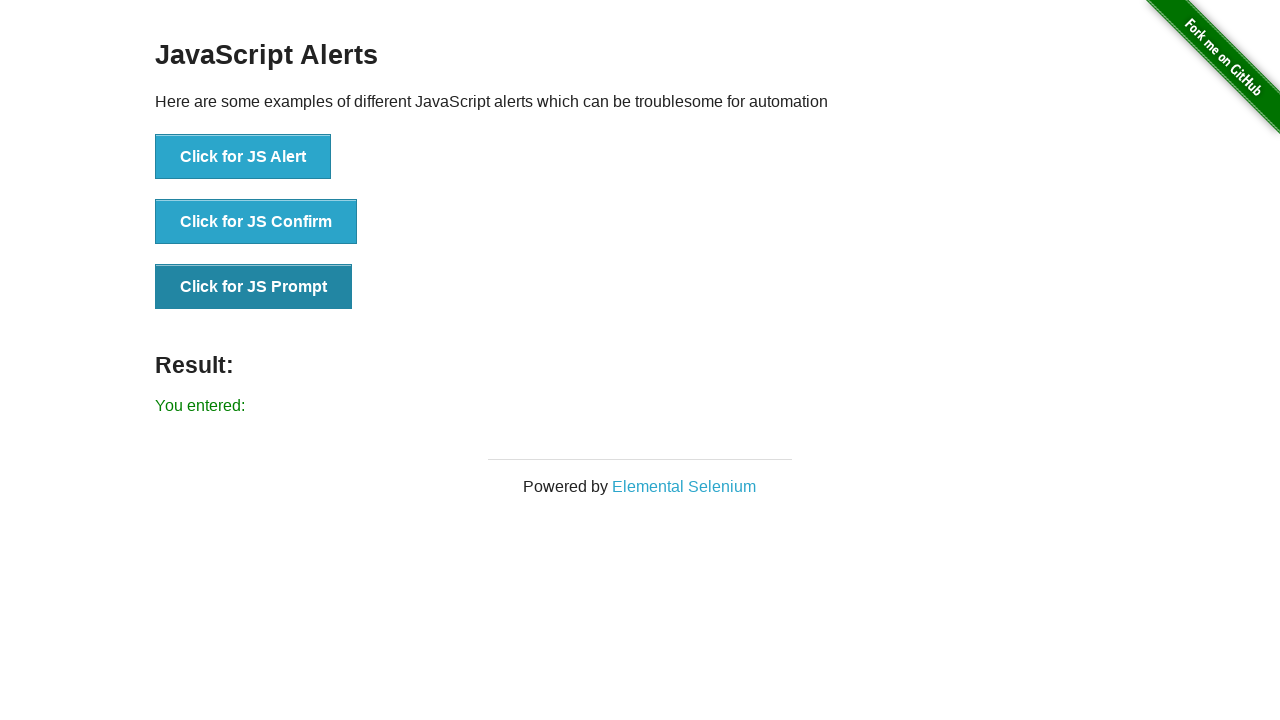

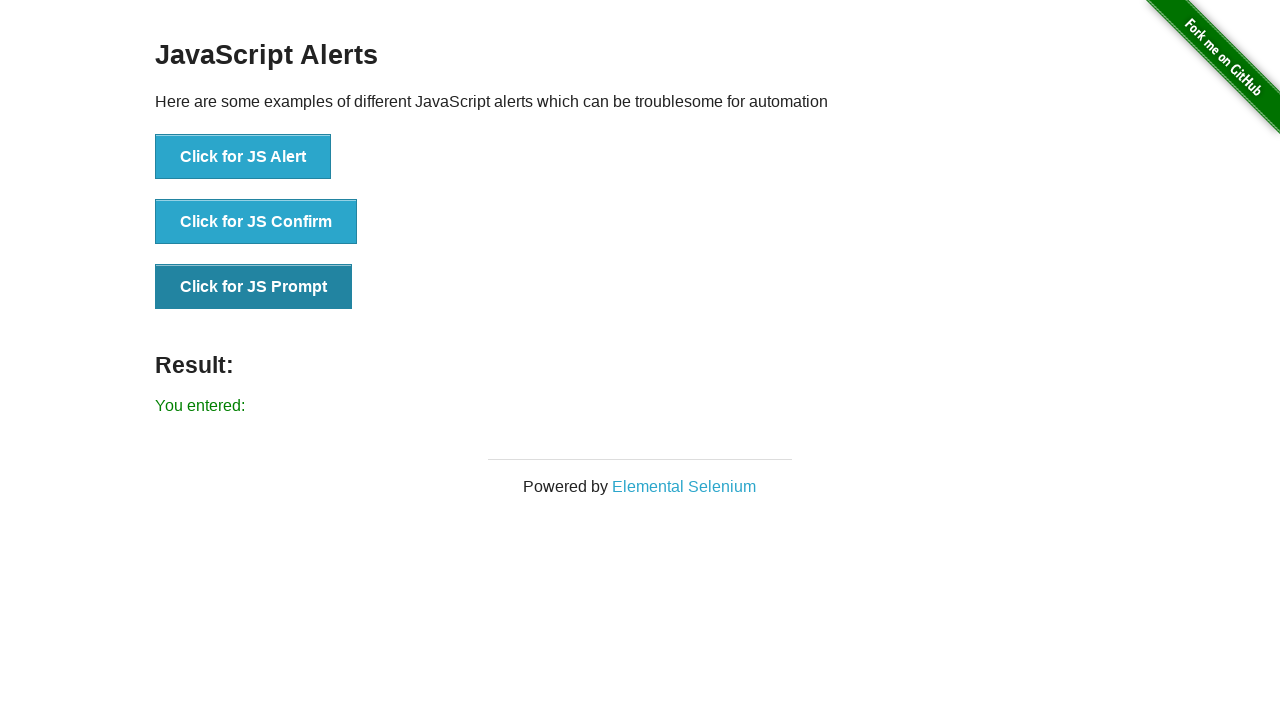